Tests the Contact Us form submission on Parabank website by navigating to the contact page, filling in name, email, phone, and message fields, then submitting the form to customer care.

Starting URL: https://parabank.parasoft.com/parabank/index.htm

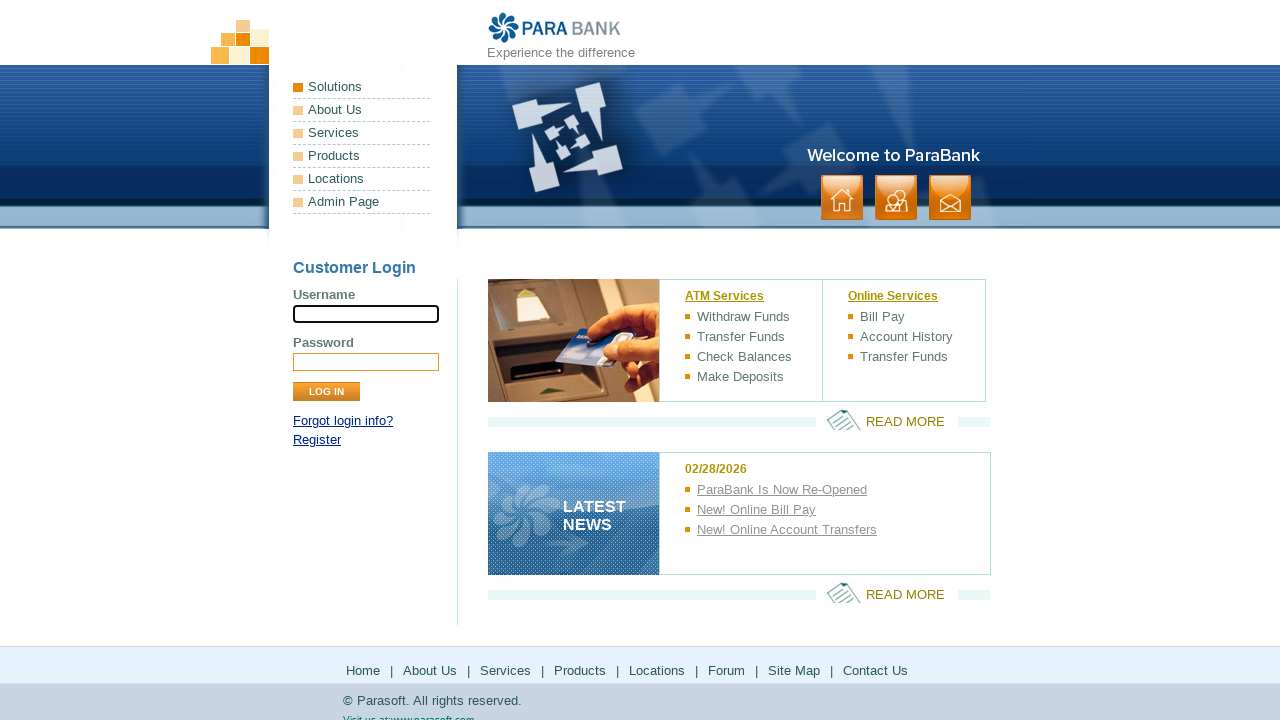

Clicked on Contact Us link at (876, 670) on xpath=//a[contains(text(),'Contact Us')]
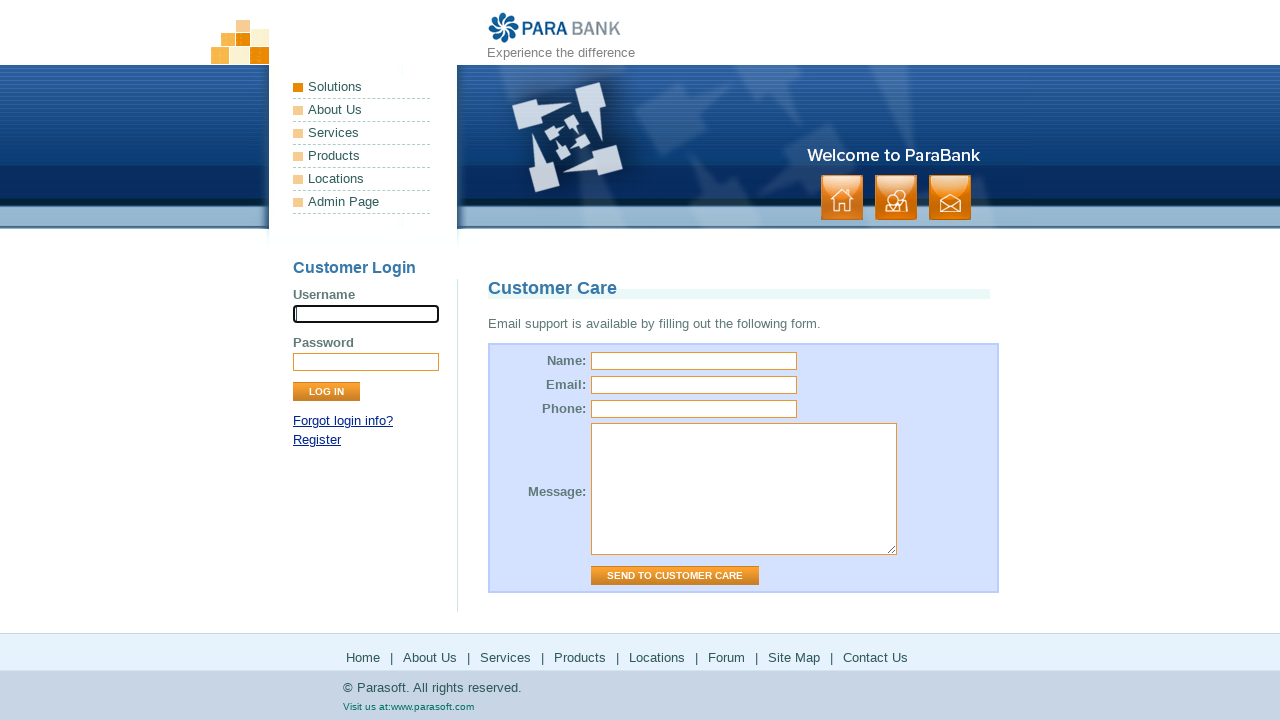

Contact form loaded and name field is visible
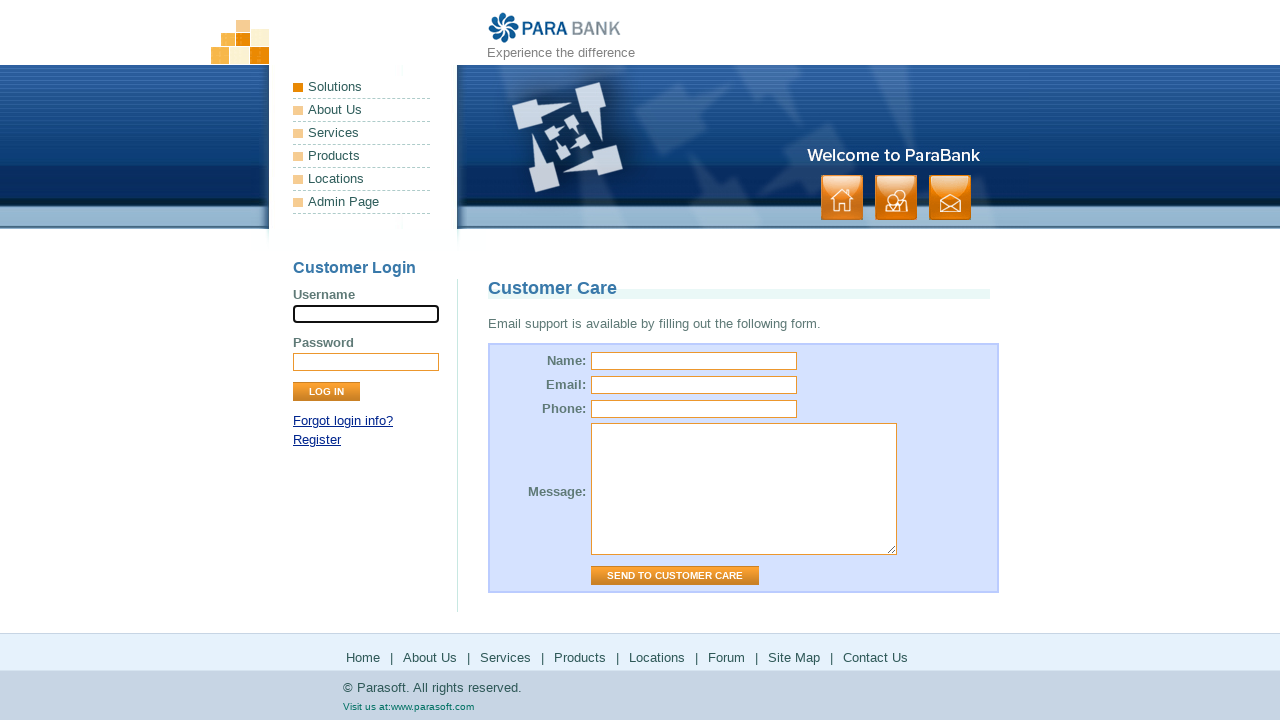

Filled name field with 'Rodriguez' on input#name
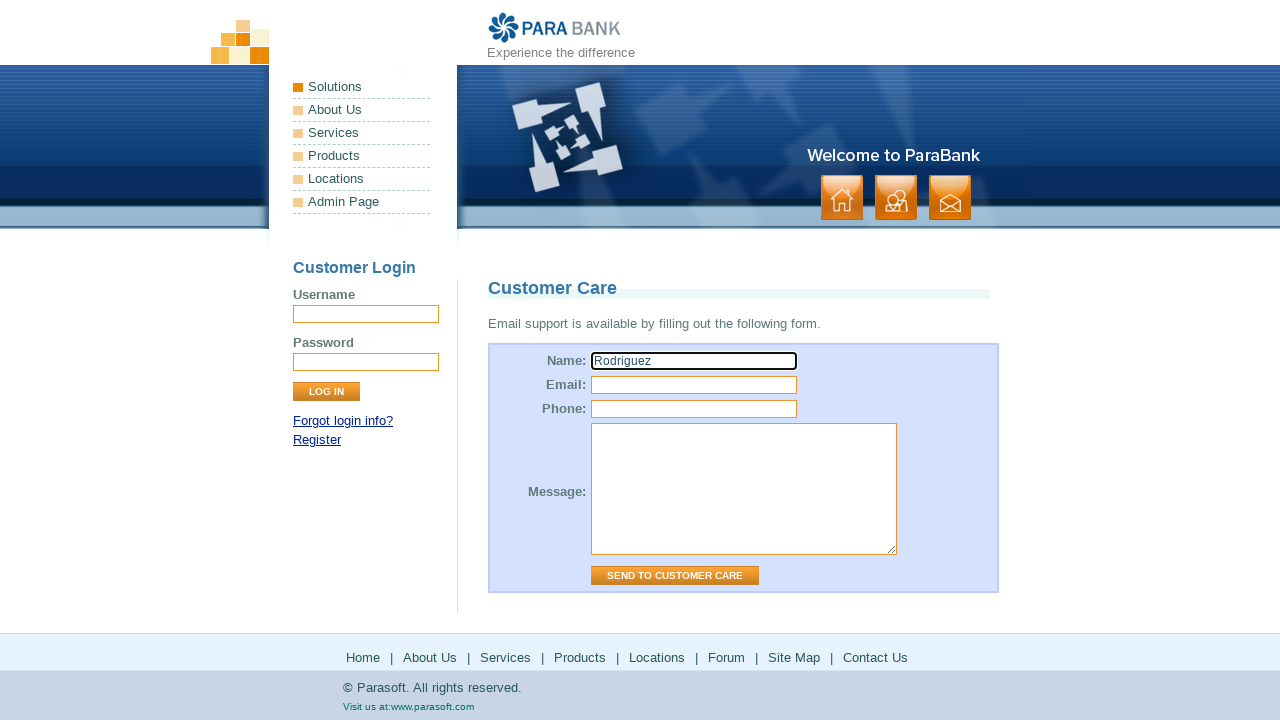

Filled email field with 'rodriguez.test@gmail.com' on input#email
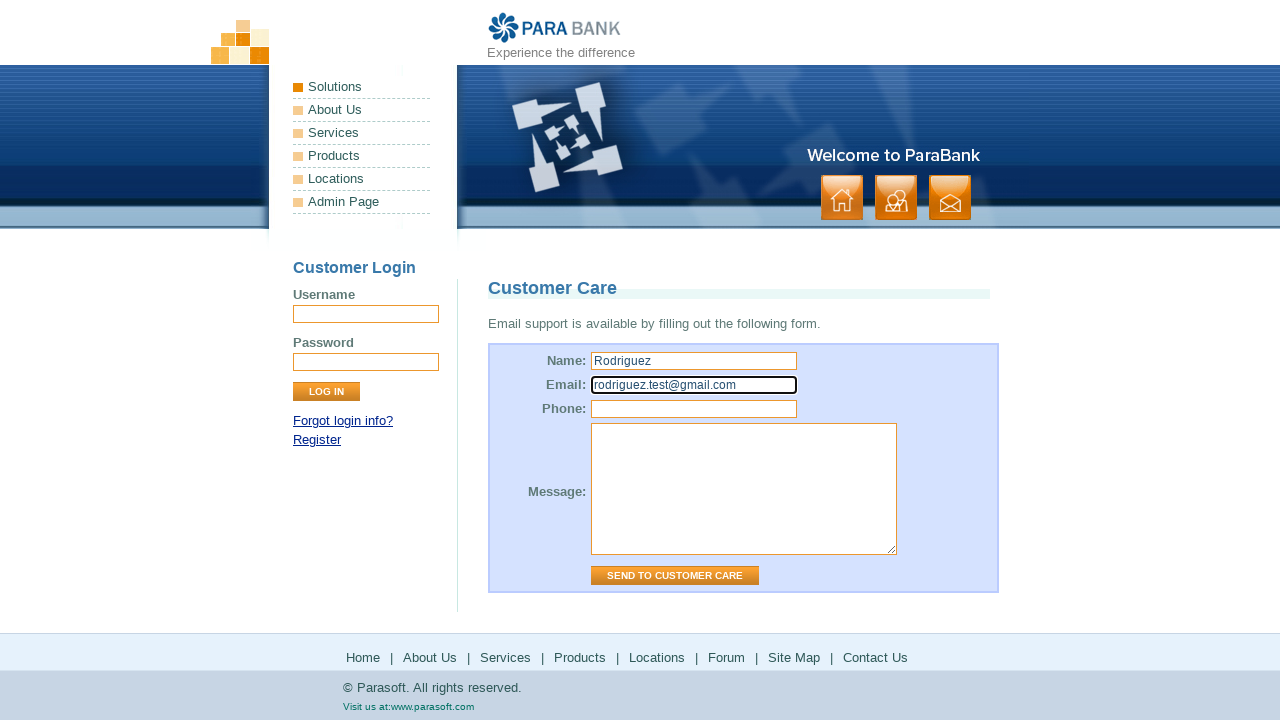

Filled phone field with '3125847692' on input#phone
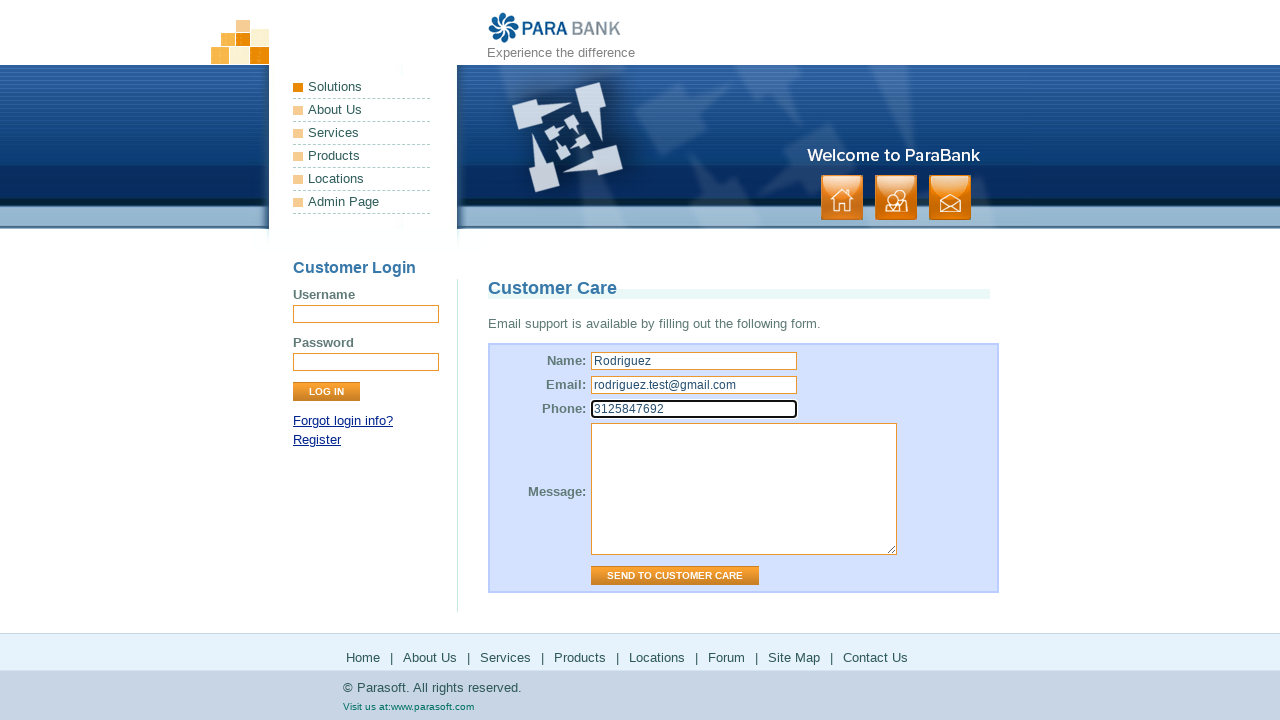

Filled message field with test message on textarea#message
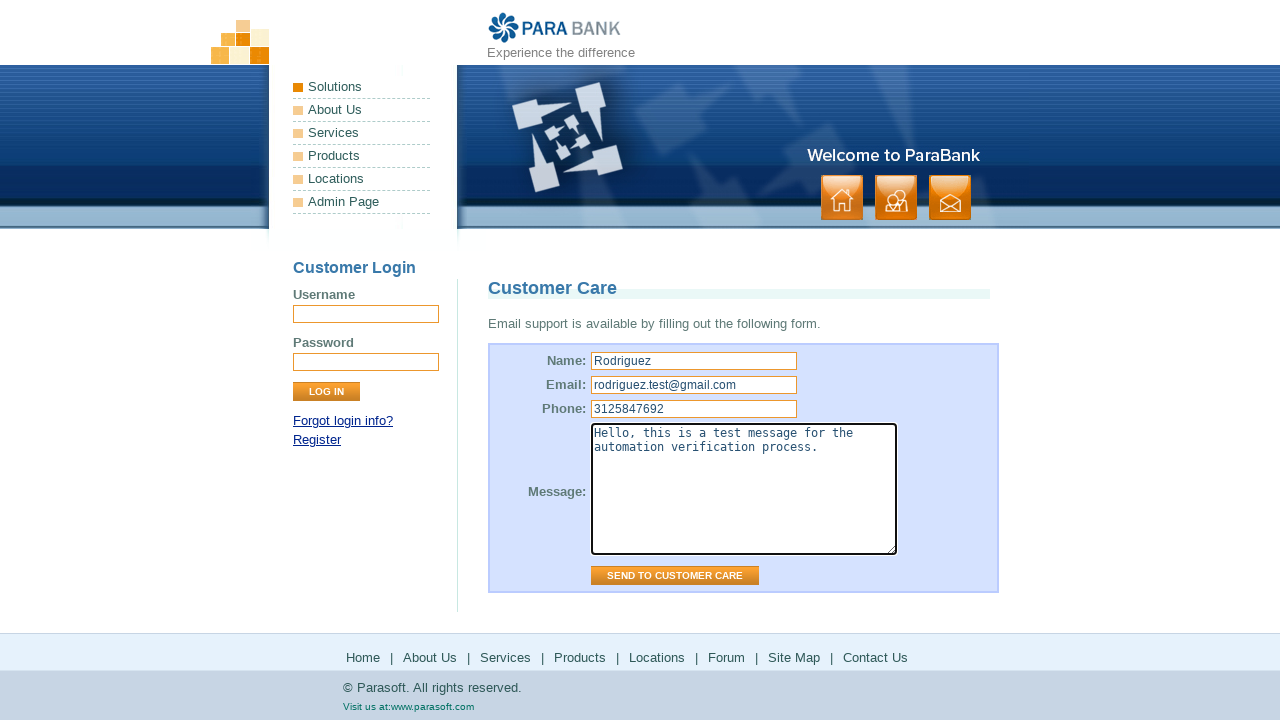

Clicked Send to Customer Care button to submit the contact form at (675, 576) on input[value='Send to Customer Care']
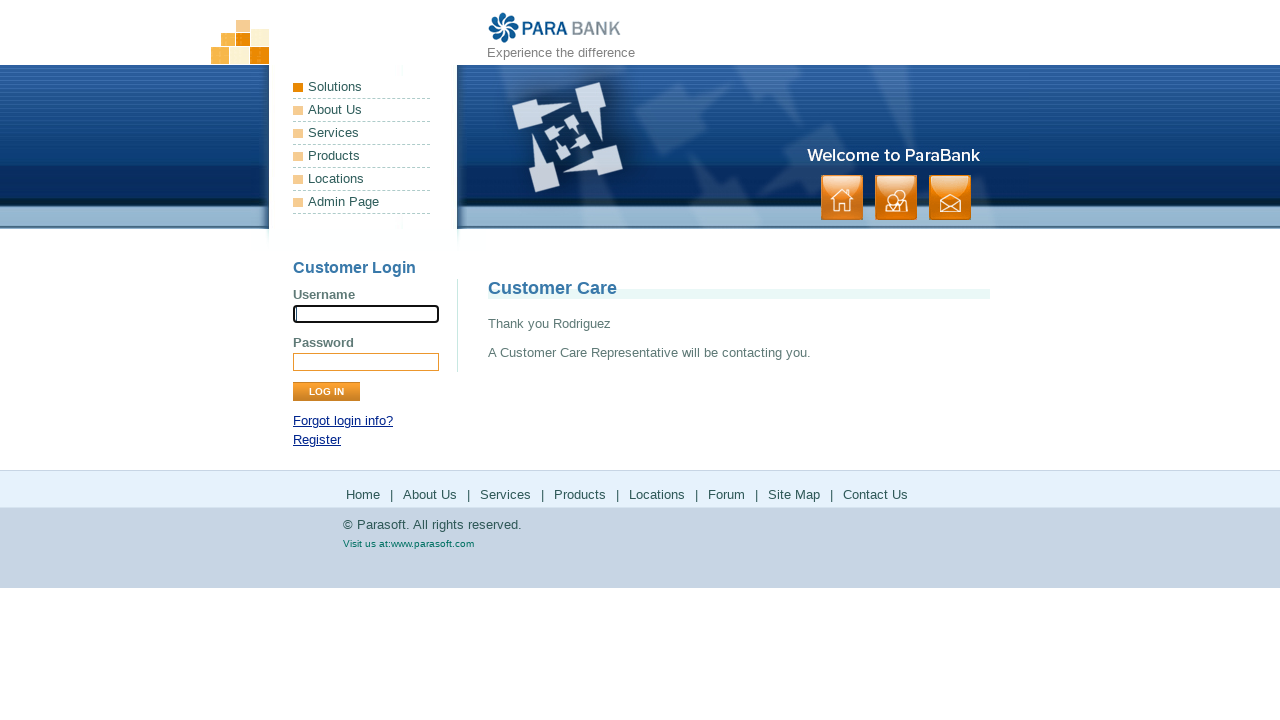

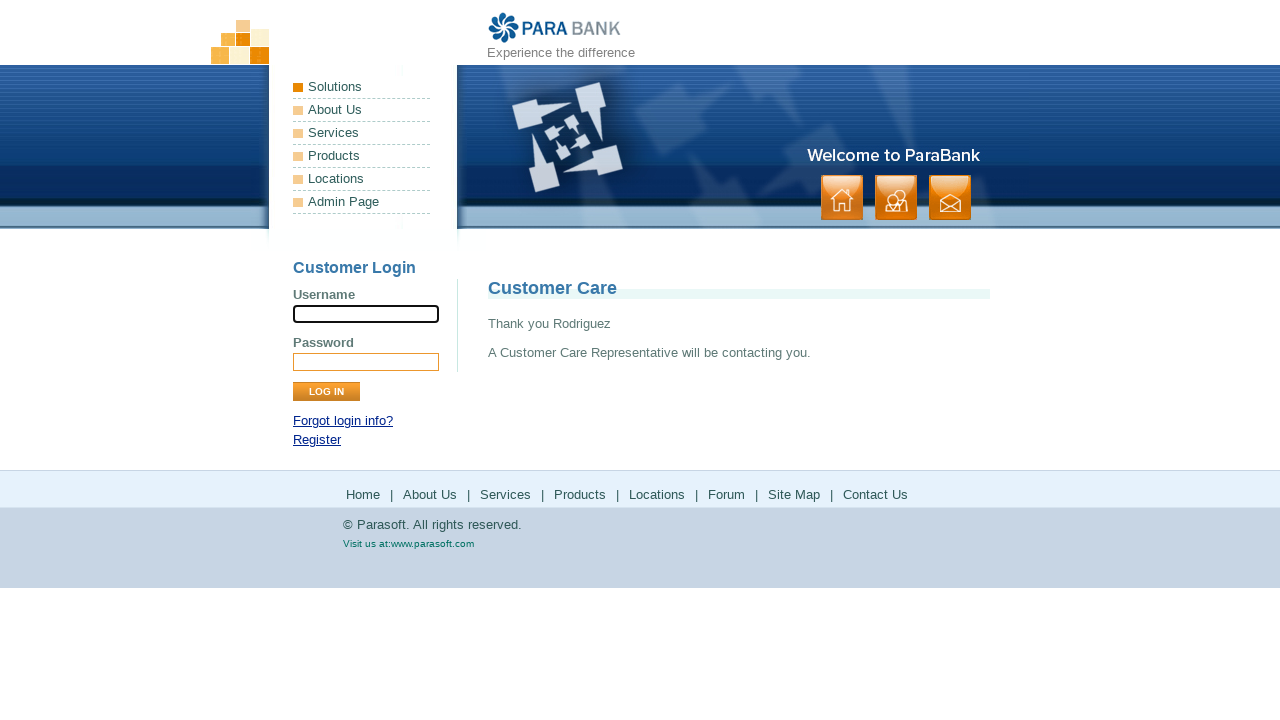